Tests adding multiple todo items and verifying all appear in the list

Starting URL: https://demo.playwright.dev/todomvc

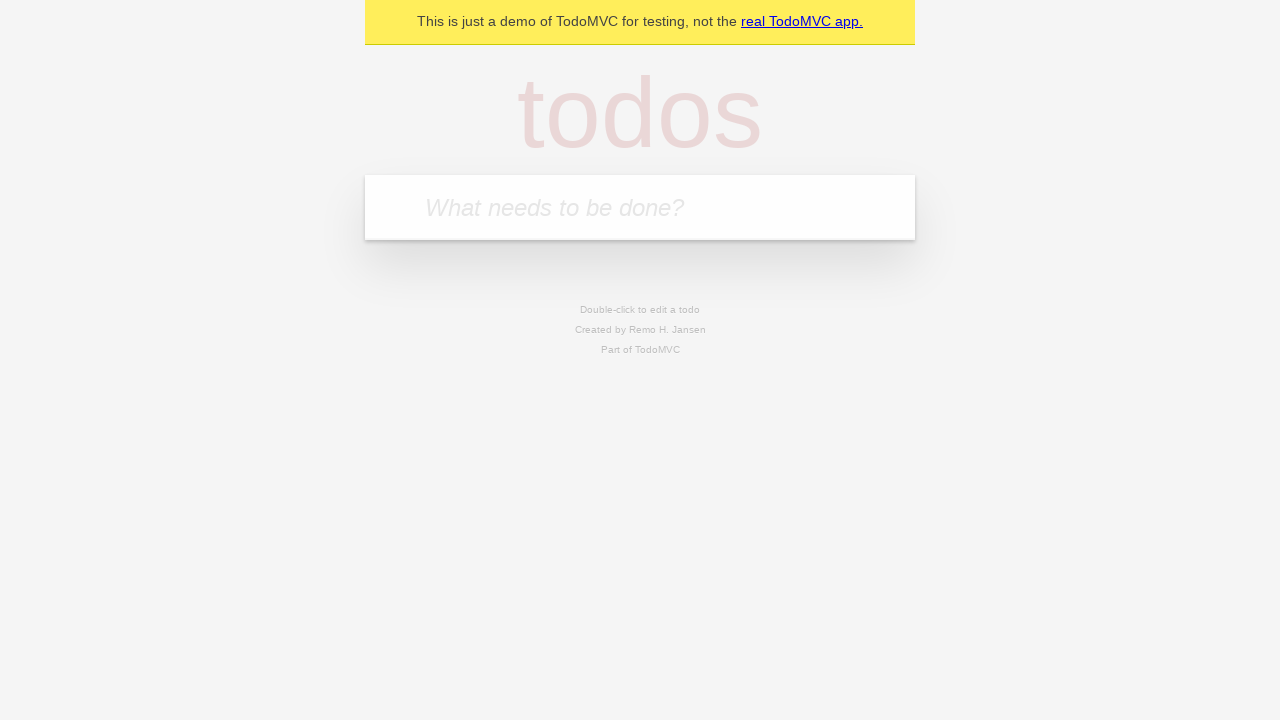

Filled todo input field with 'buy some cheese' on .new-todo
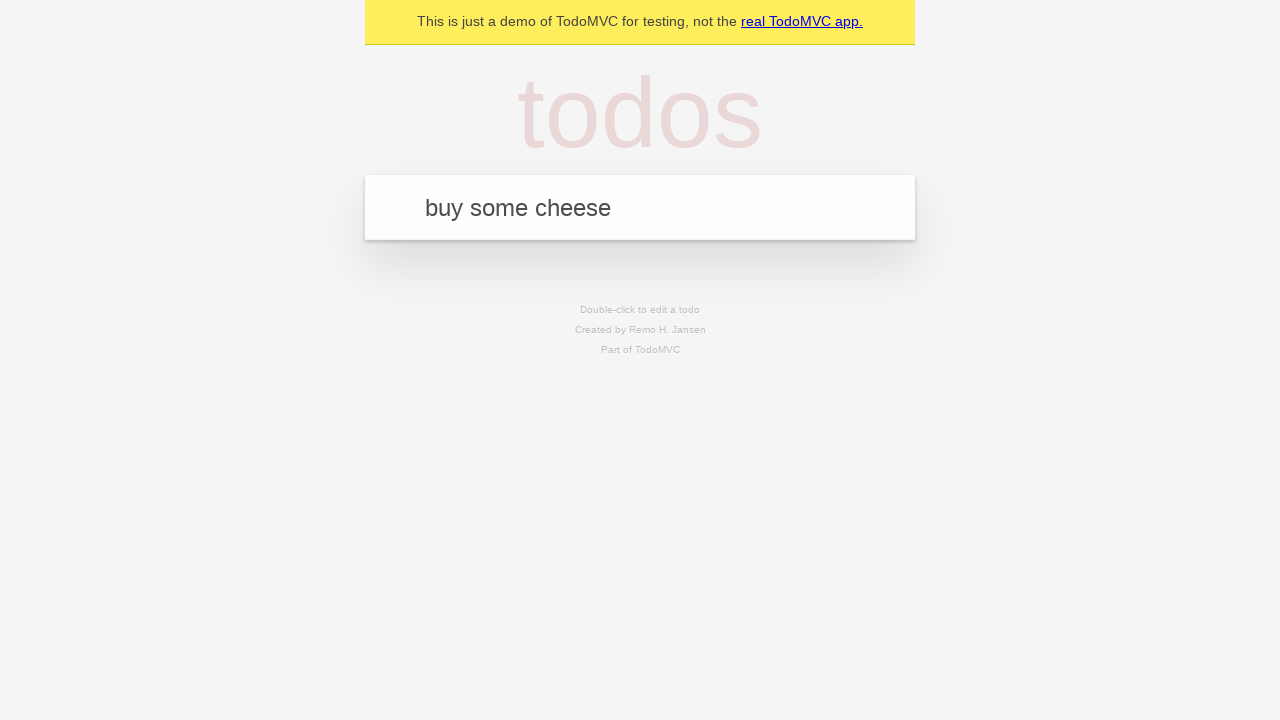

Pressed Enter to add 'buy some cheese' to the list on .new-todo
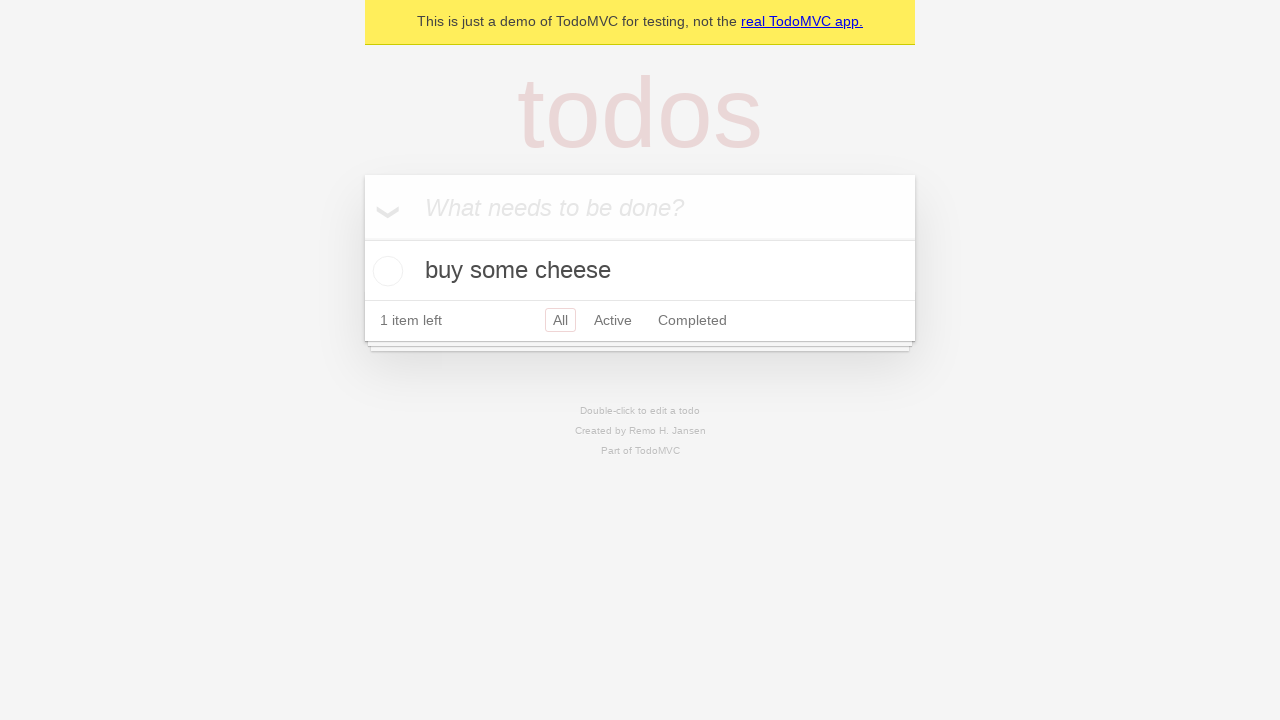

Filled todo input field with 'feed the cat' on .new-todo
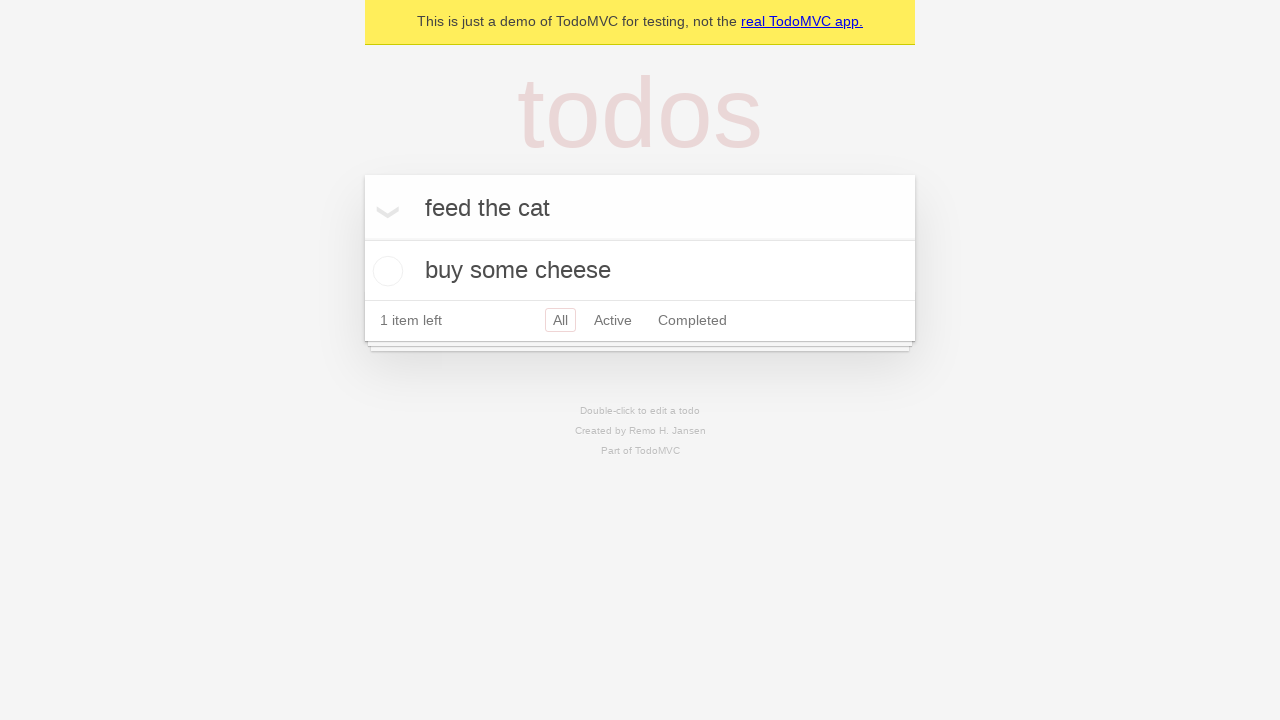

Pressed Enter to add 'feed the cat' to the list on .new-todo
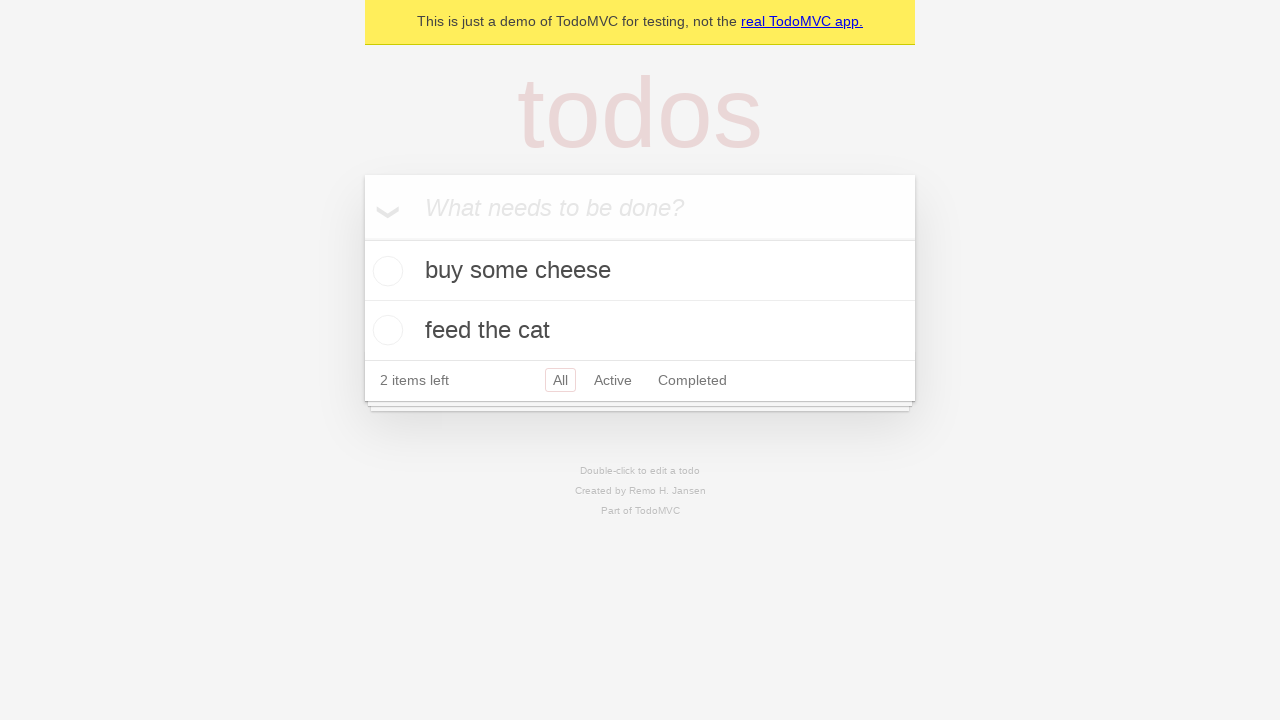

Filled todo input field with 'book a doctors appointment' on .new-todo
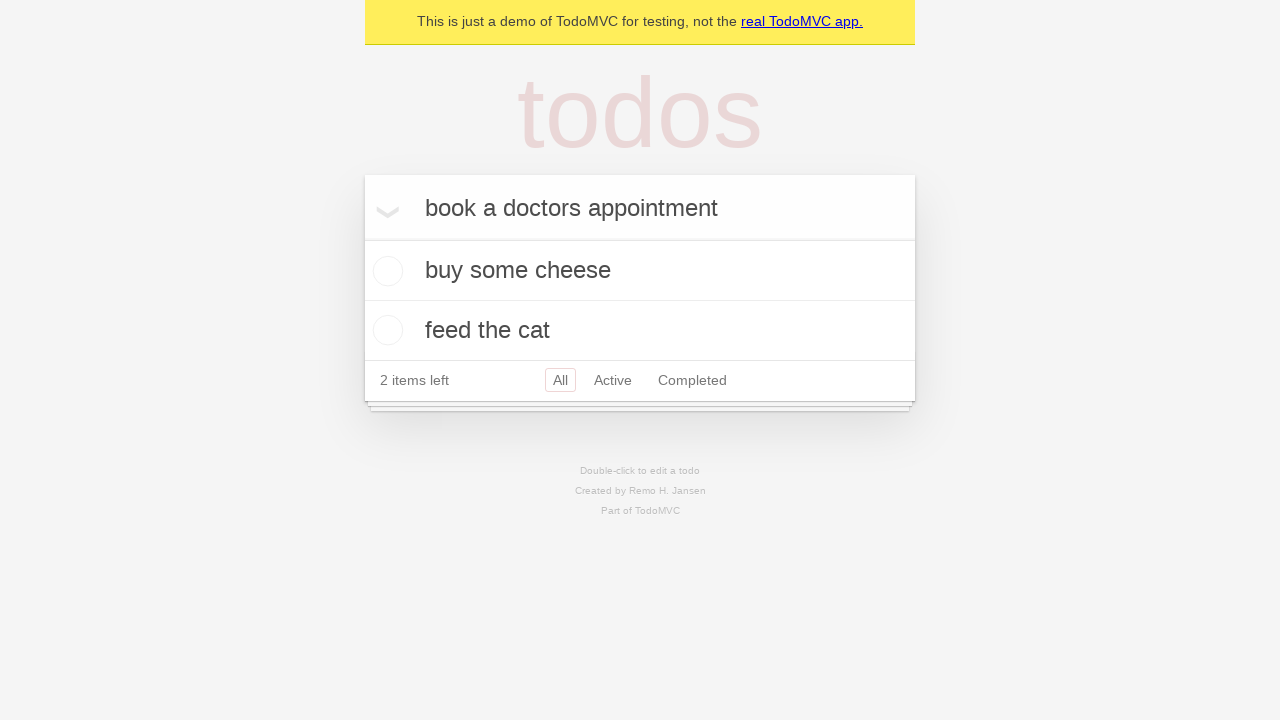

Pressed Enter to add 'book a doctors appointment' to the list on .new-todo
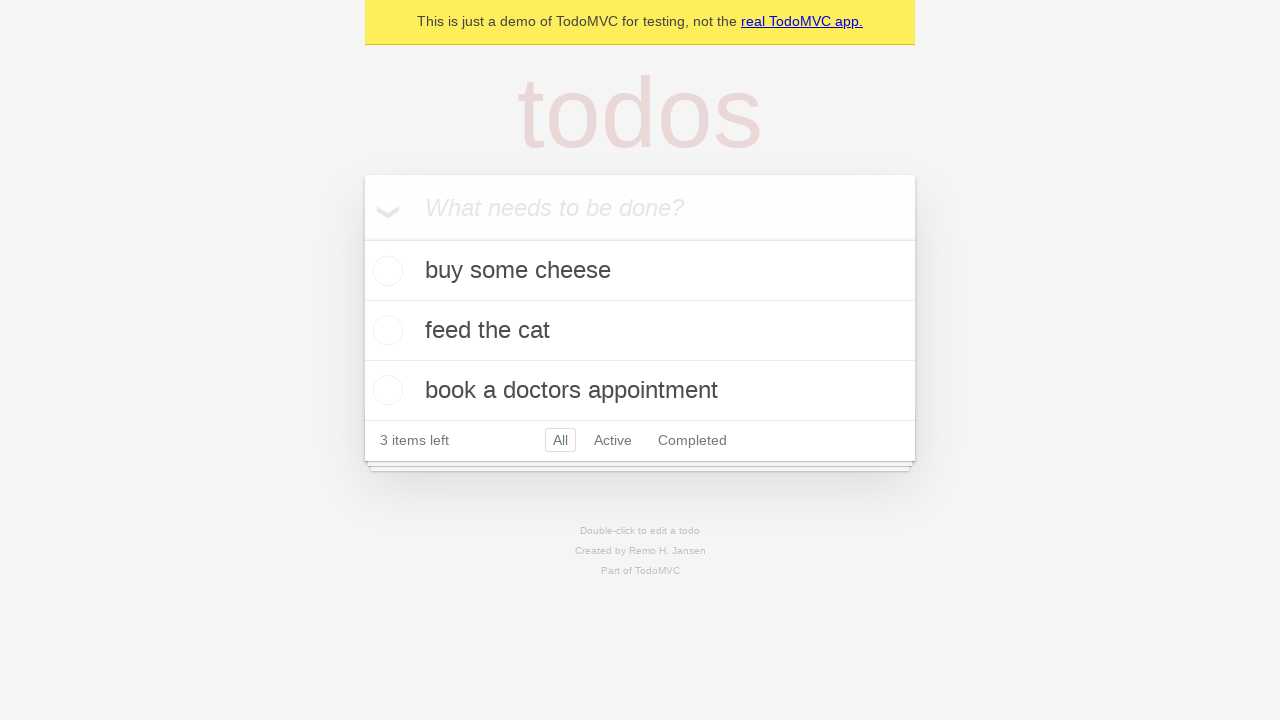

Waited for todo list items to load
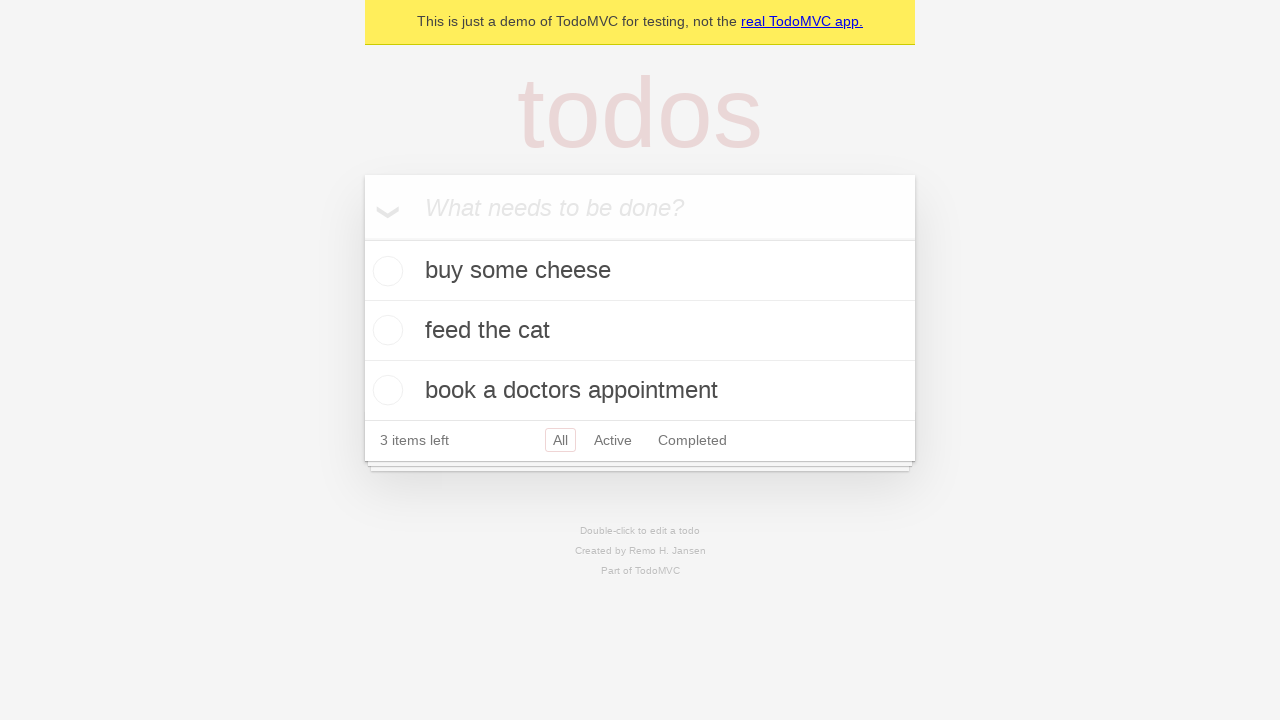

Verified all 3 todo items appear in the list
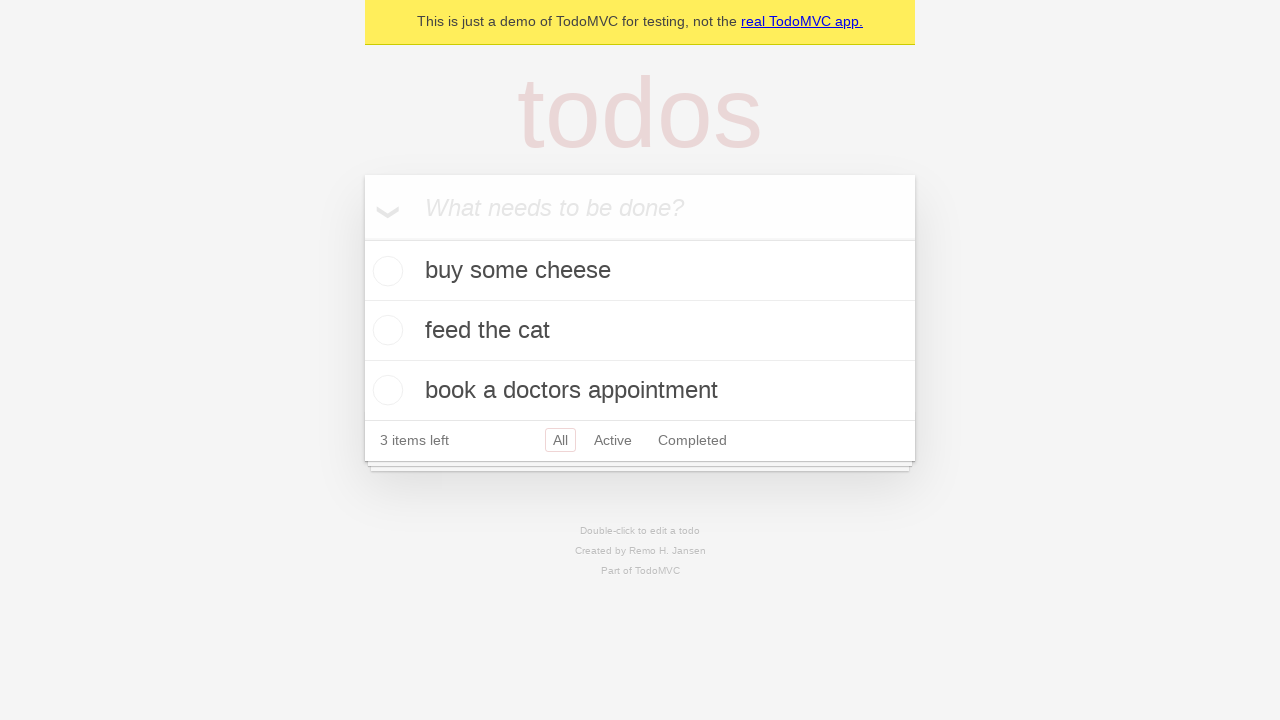

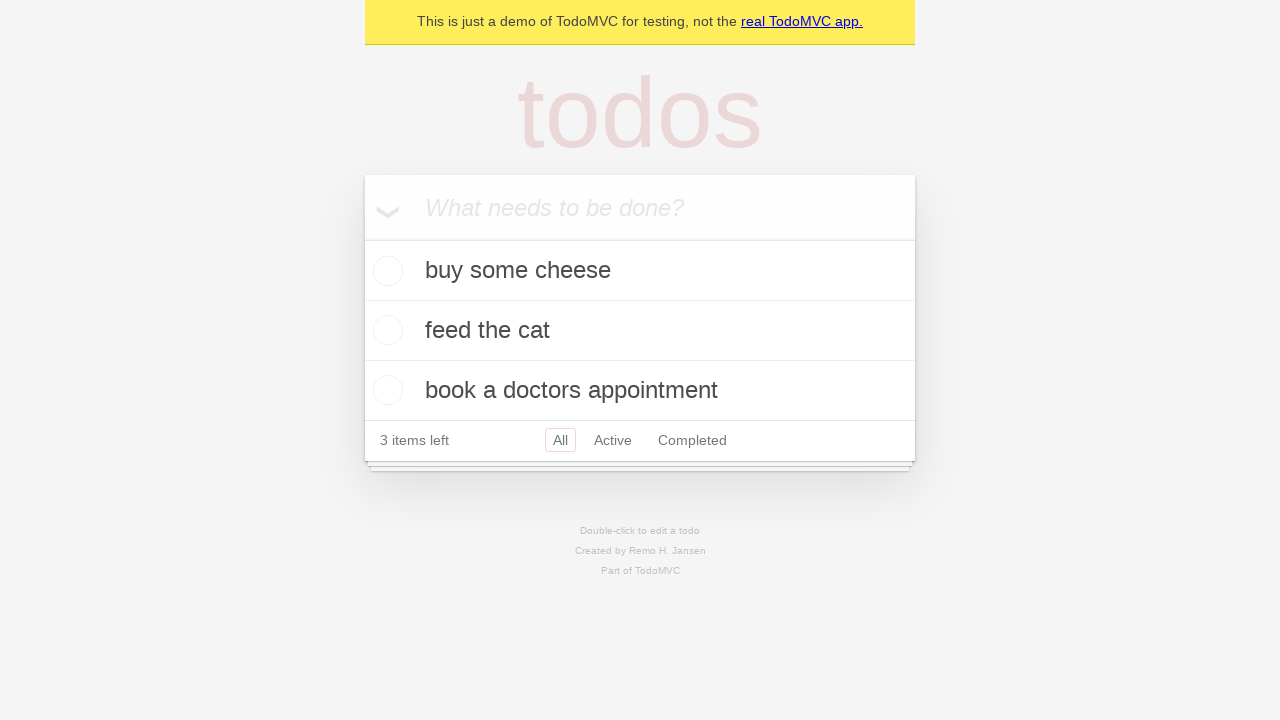